Tests page scrolling functionality by navigating to the OpenWeatherMap API documentation page and scrolling down 1000 pixels using JavaScript execution.

Starting URL: https://openweathermap.org/api/one-call-3#current

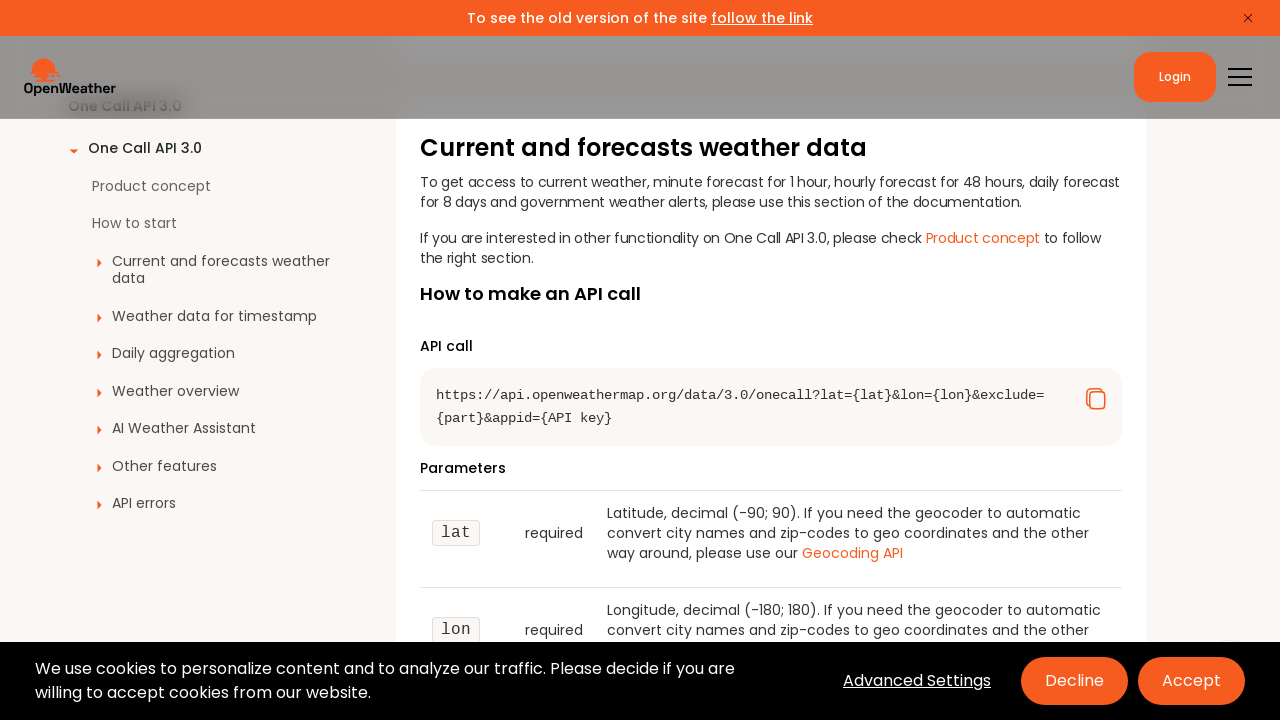

Navigated to OpenWeatherMap API One Call 3.0 documentation page
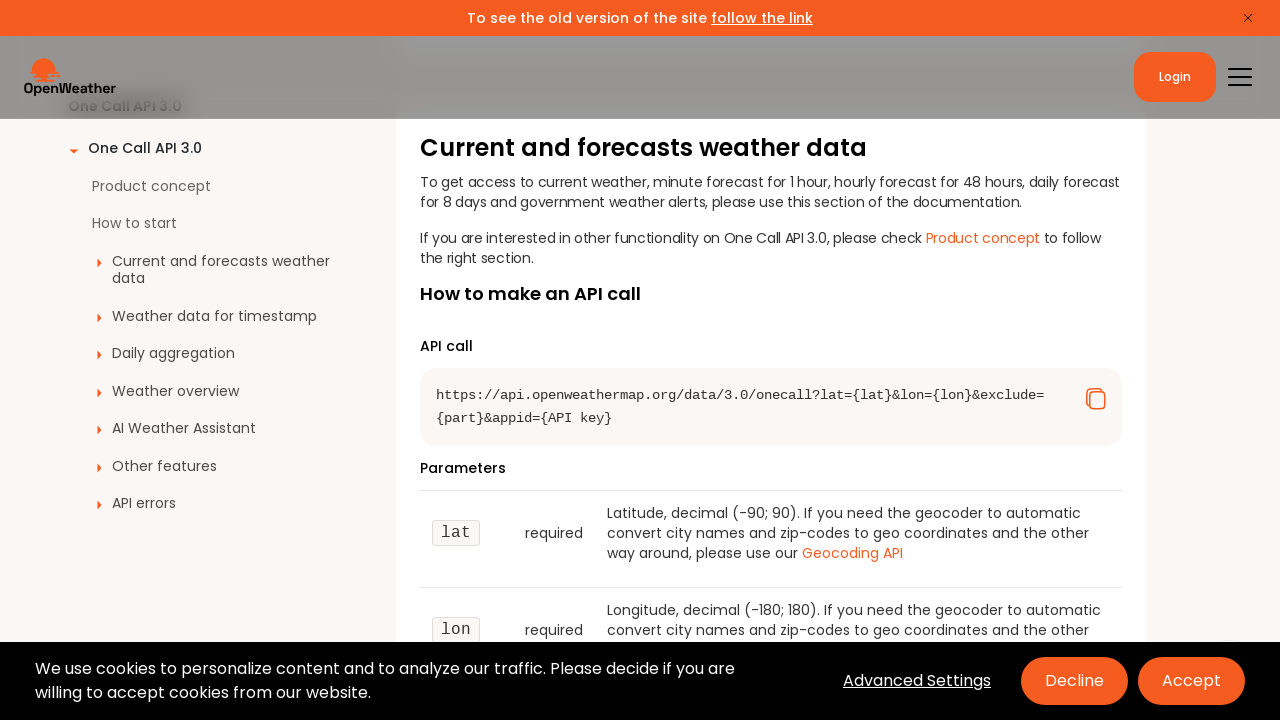

Scrolled down 1000 pixels using JavaScript
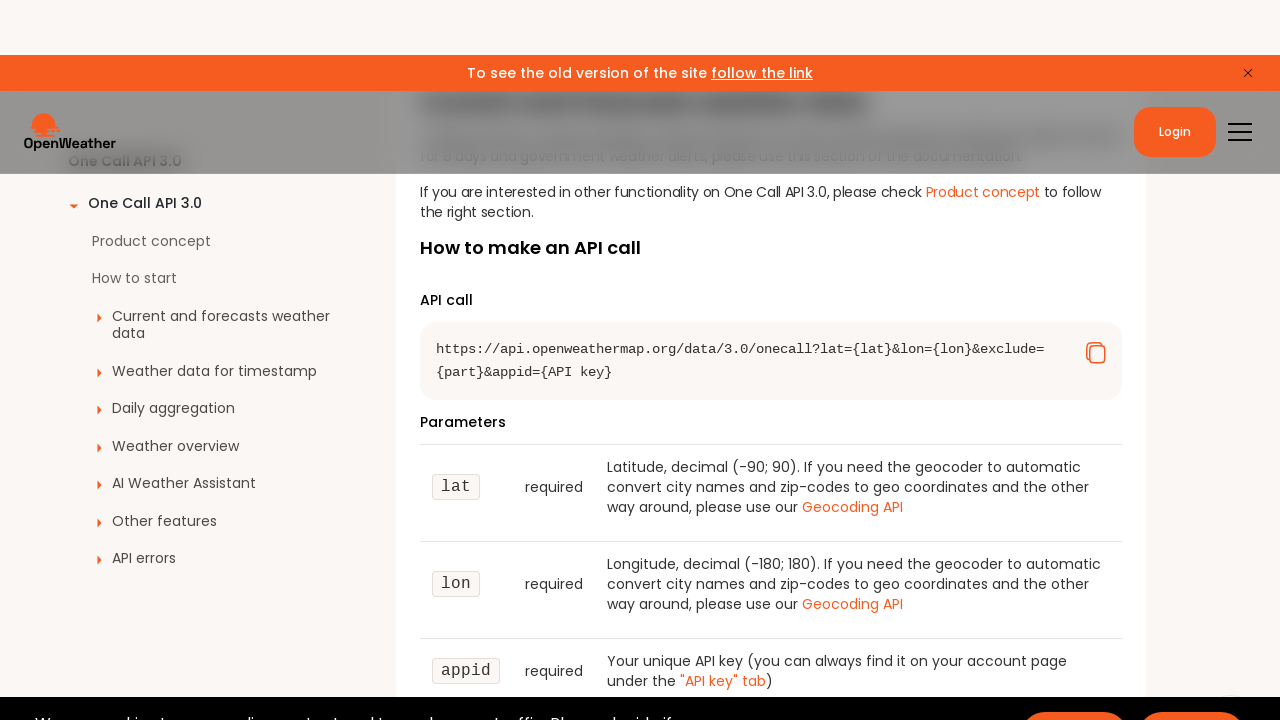

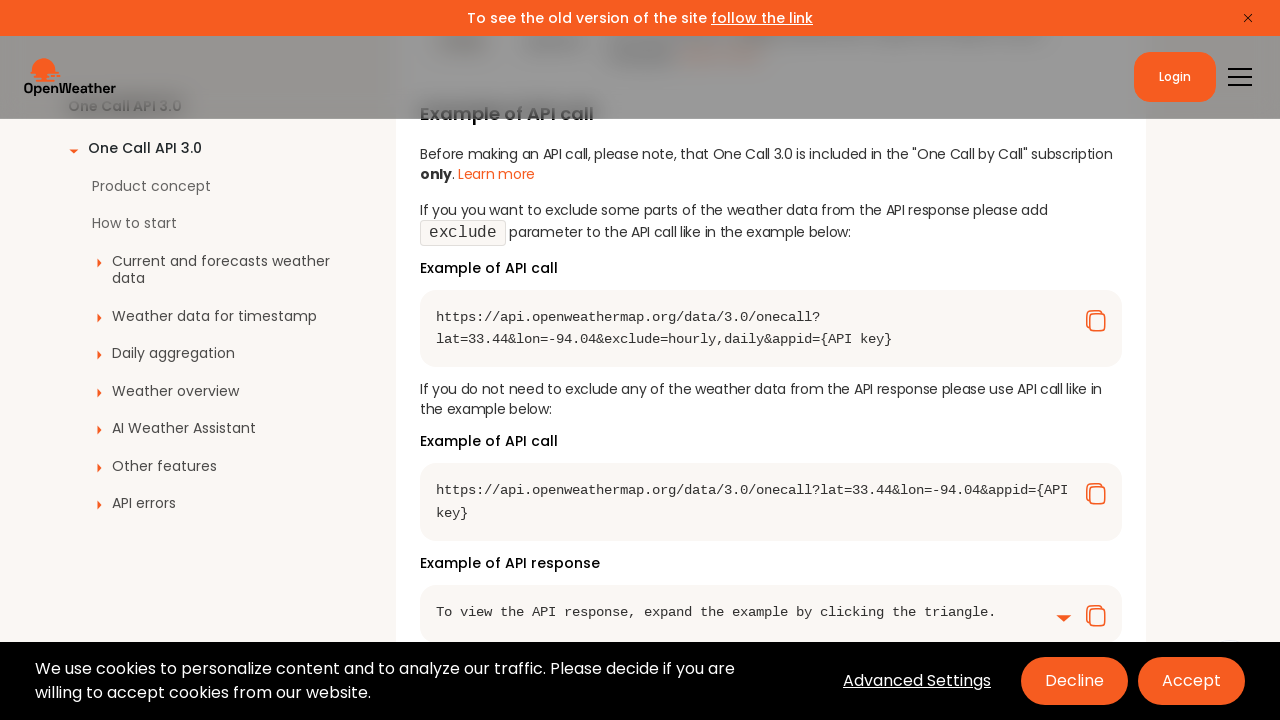